Tests checkbox functionality by clicking a checkbox to check it, verifying it's selected, then unchecking it and verifying it's deselected, and counting total checkboxes on the page

Starting URL: https://rahulshettyacademy.com/AutomationPractice/

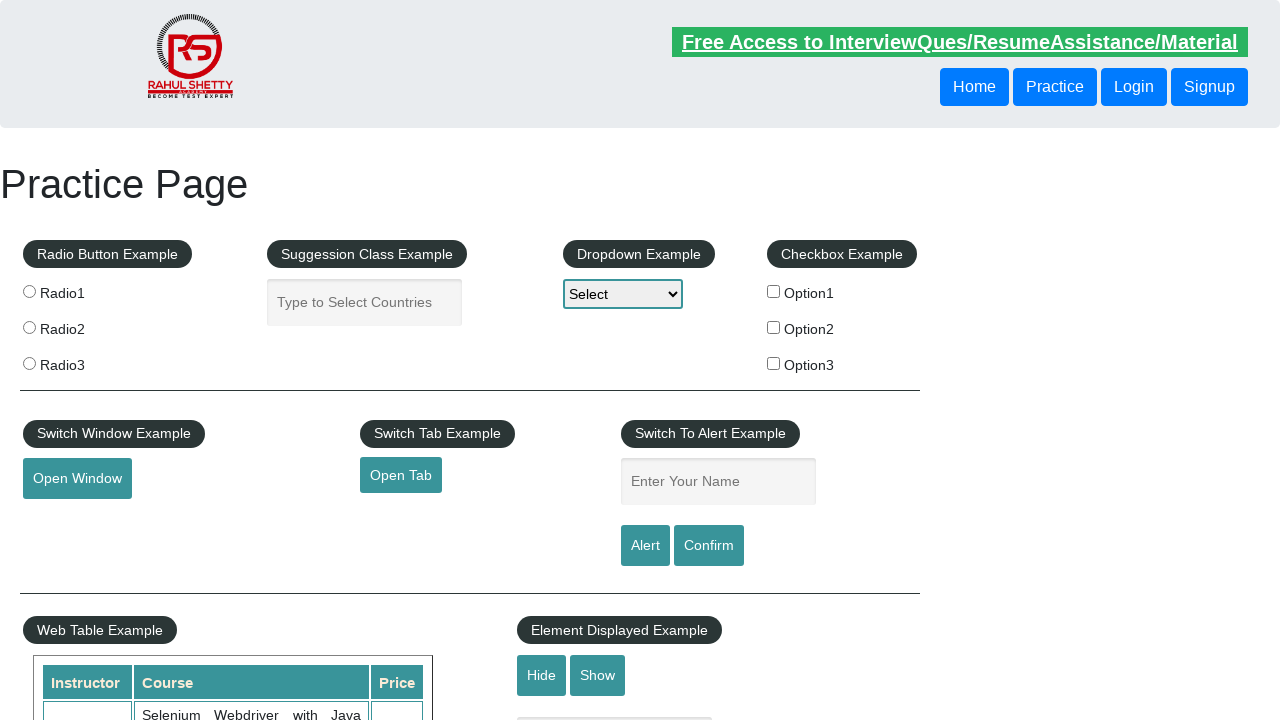

Clicked first checkbox to check it at (774, 291) on #checkBoxOption1
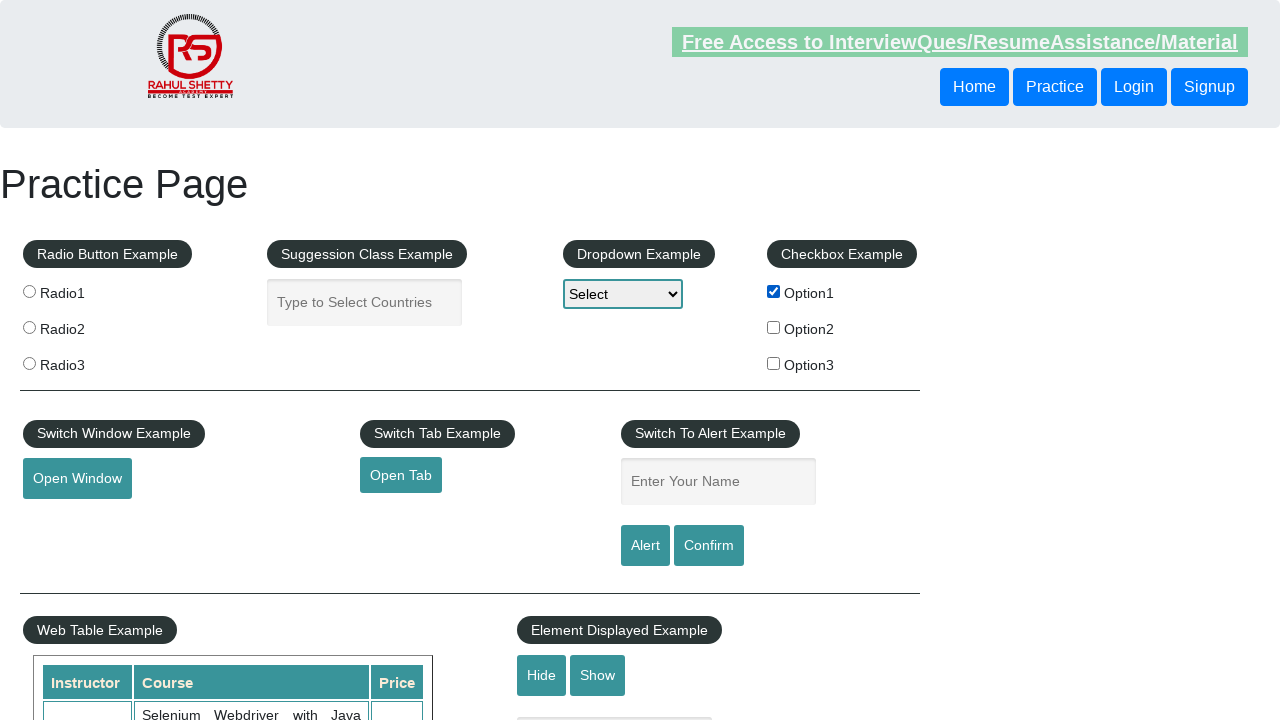

Verified first checkbox is selected
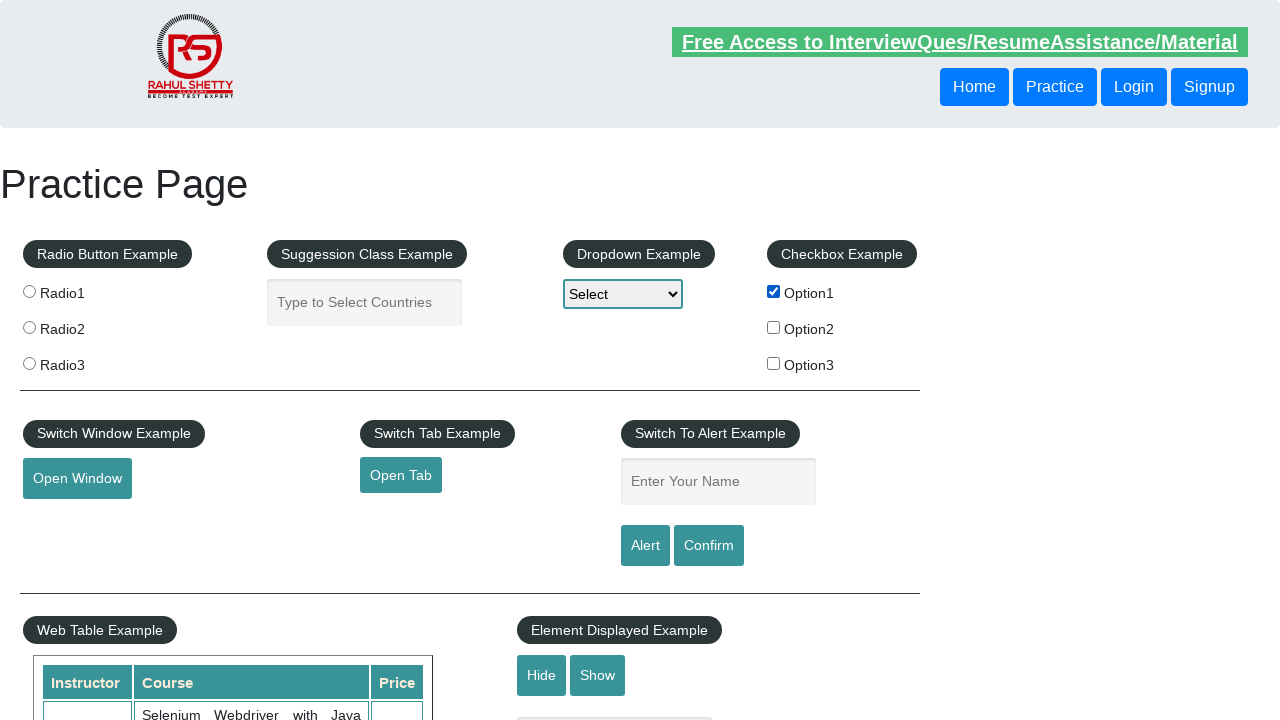

Clicked first checkbox again to uncheck it at (774, 291) on #checkBoxOption1
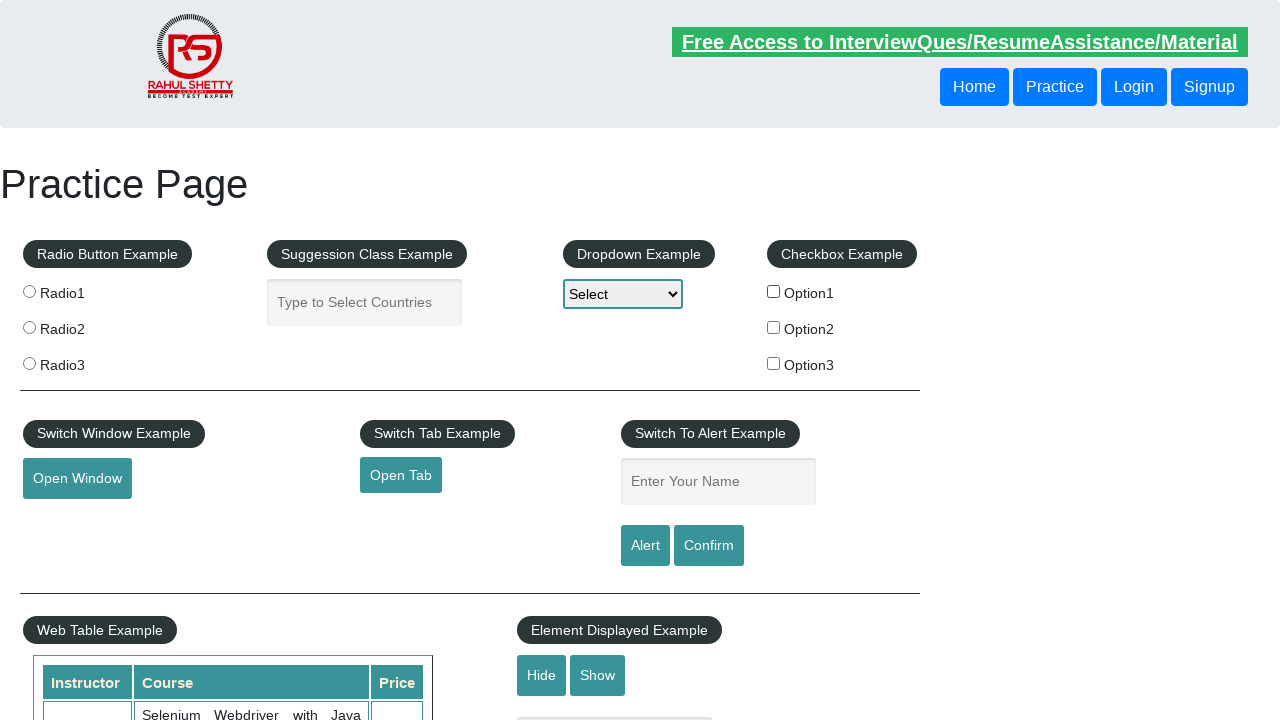

Verified first checkbox is deselected
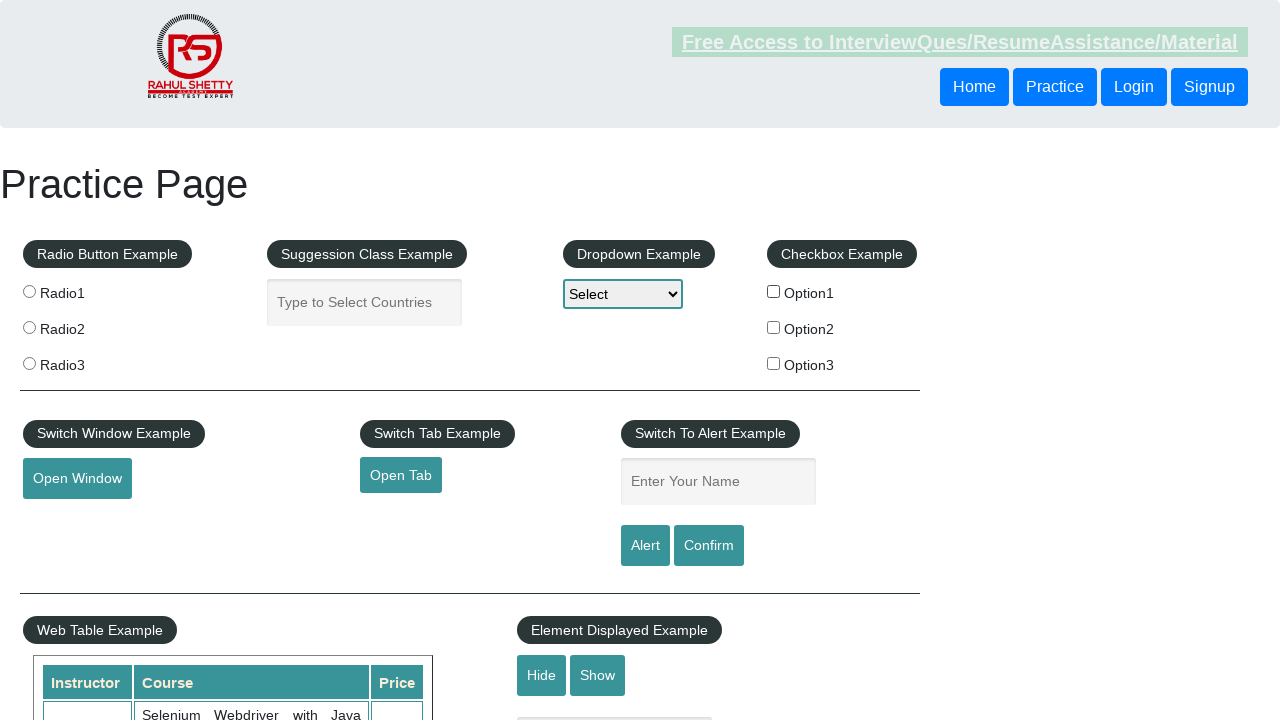

Counted total checkboxes on page: 3
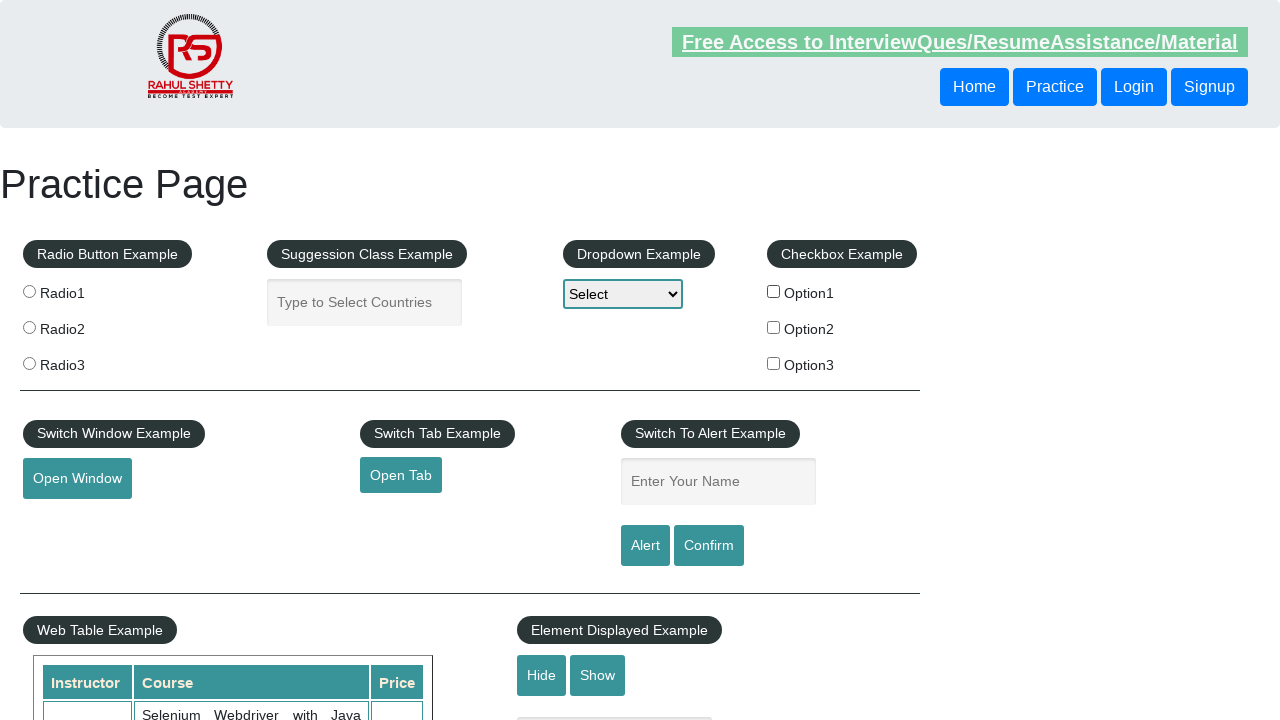

Printed checkbox count to console: 3
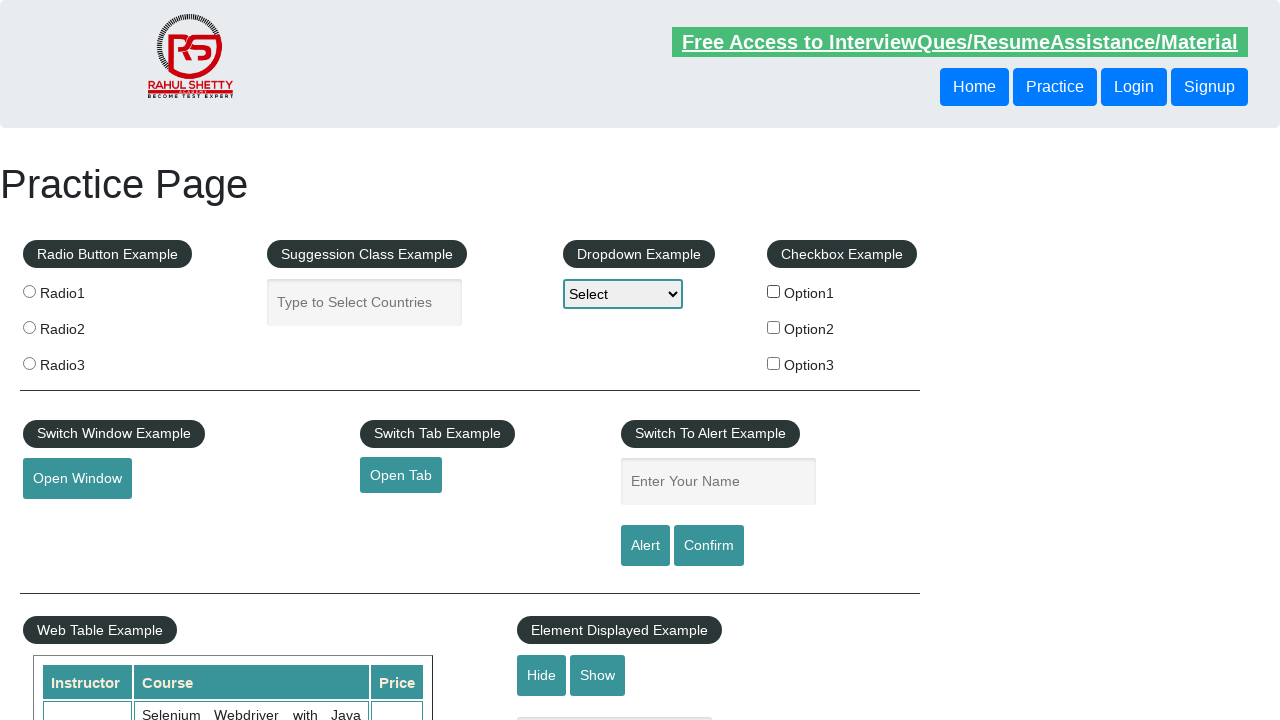

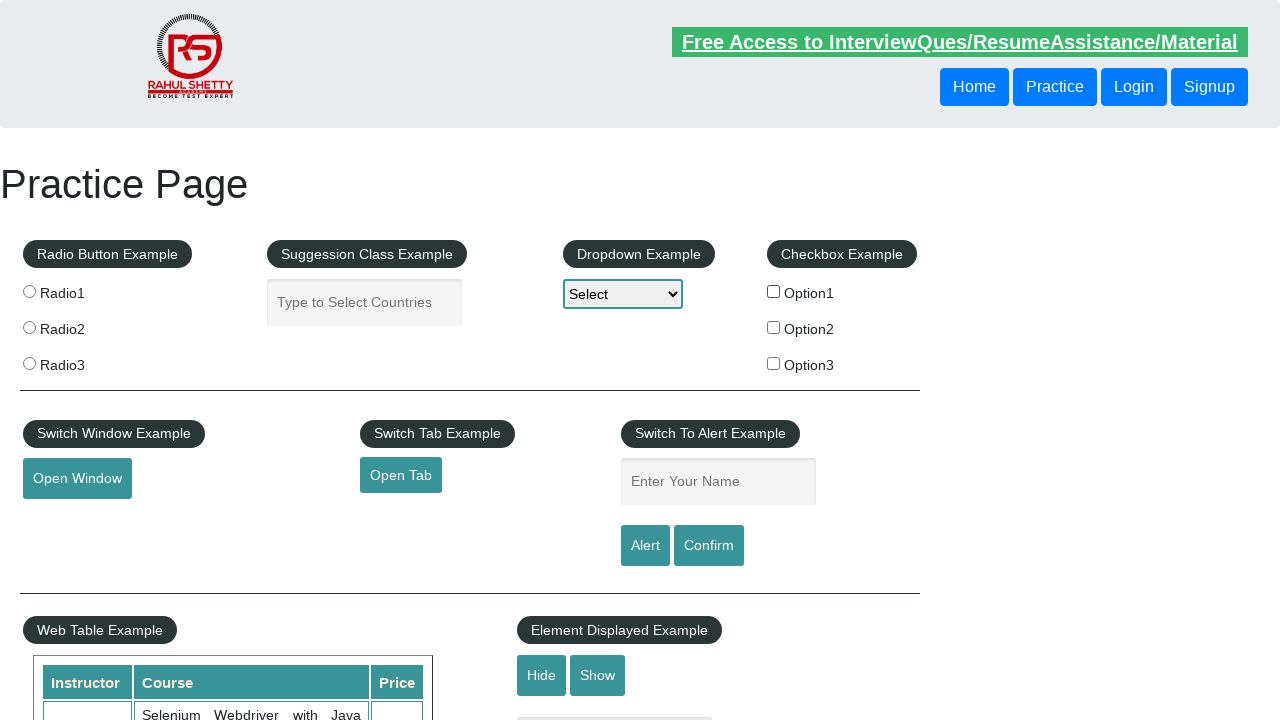